Navigates to CRM Pro website and maximizes the browser window to verify the page loads successfully.

Starting URL: https://classic.crmpro.com/

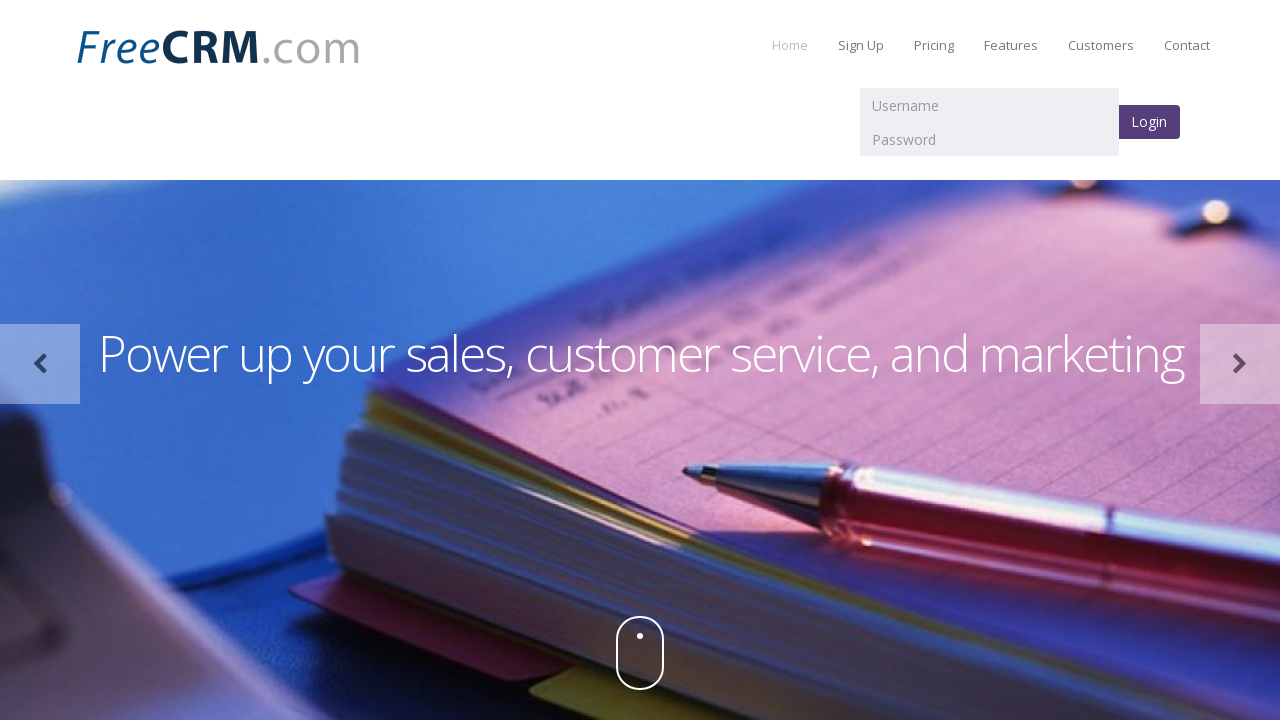

Set viewport size to 1920x1080 to maximize browser window
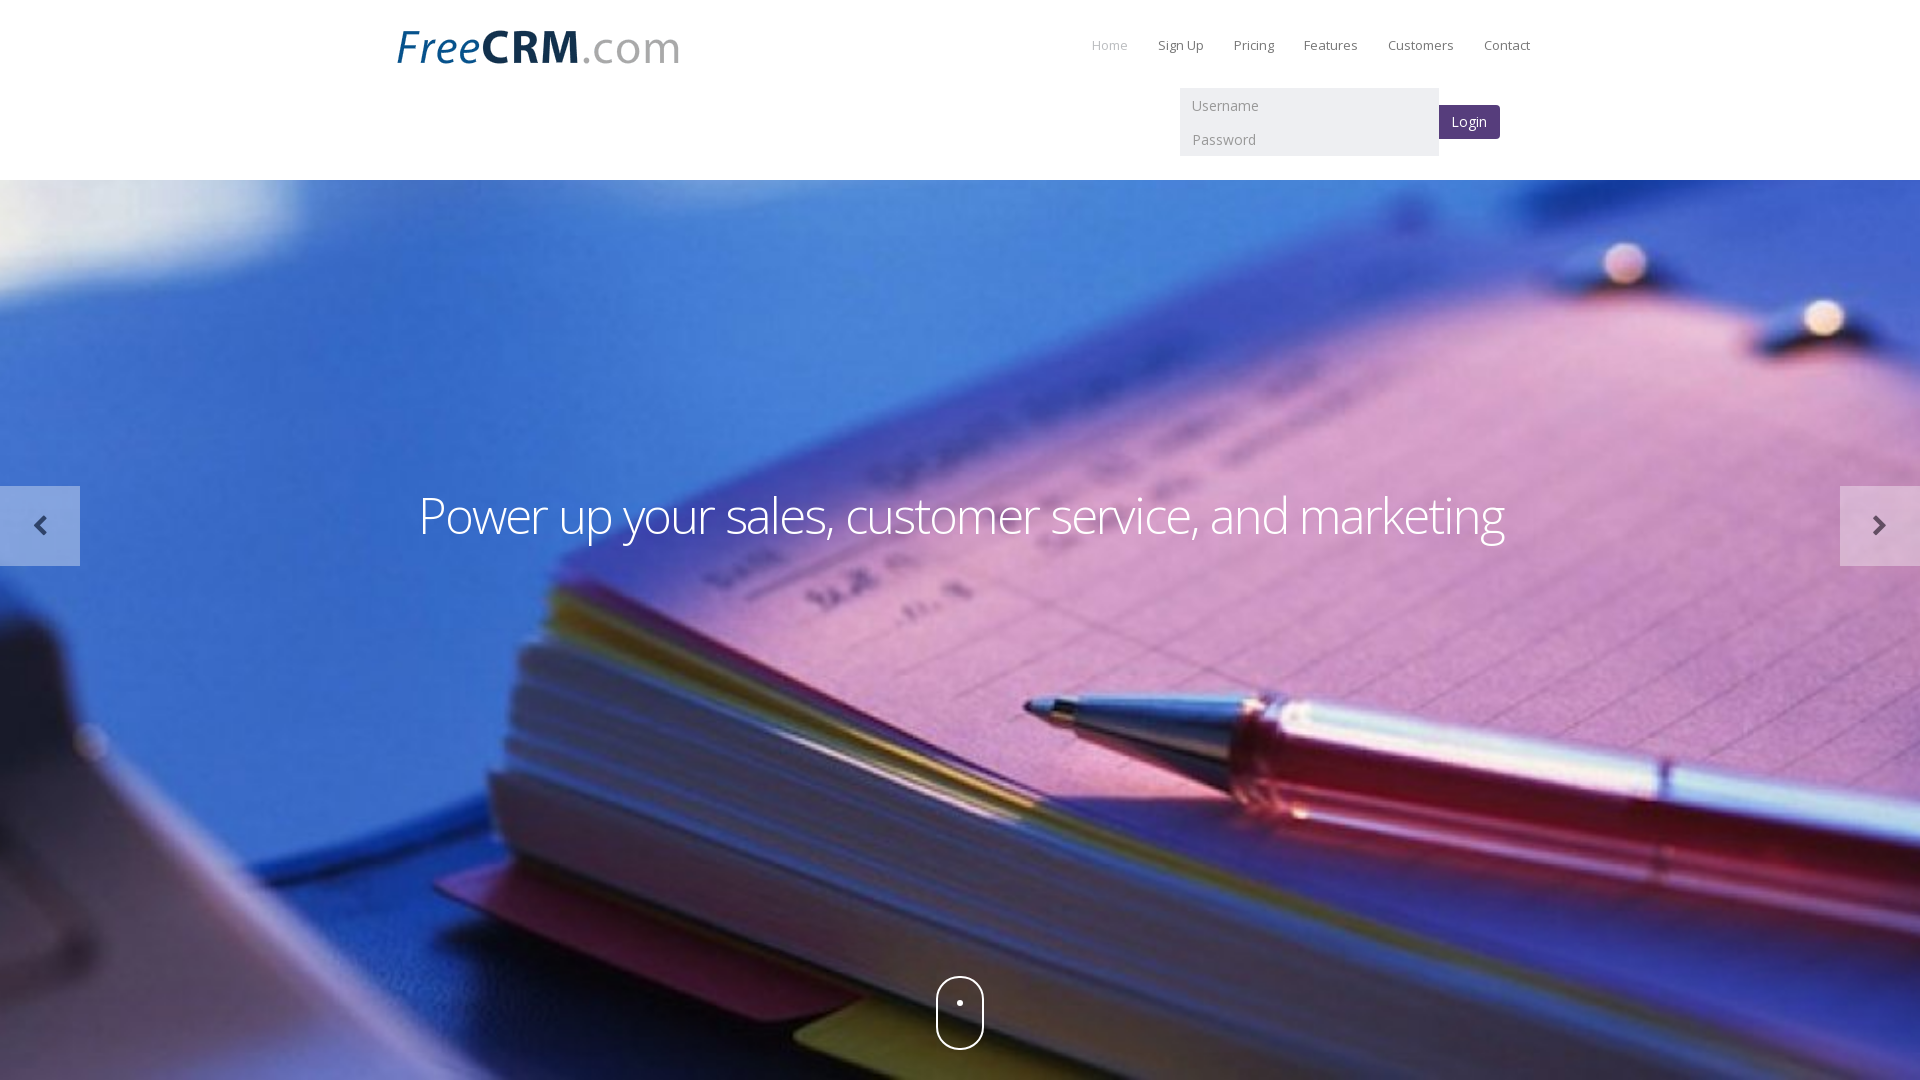

CRM Pro website page loaded successfully with networkidle state
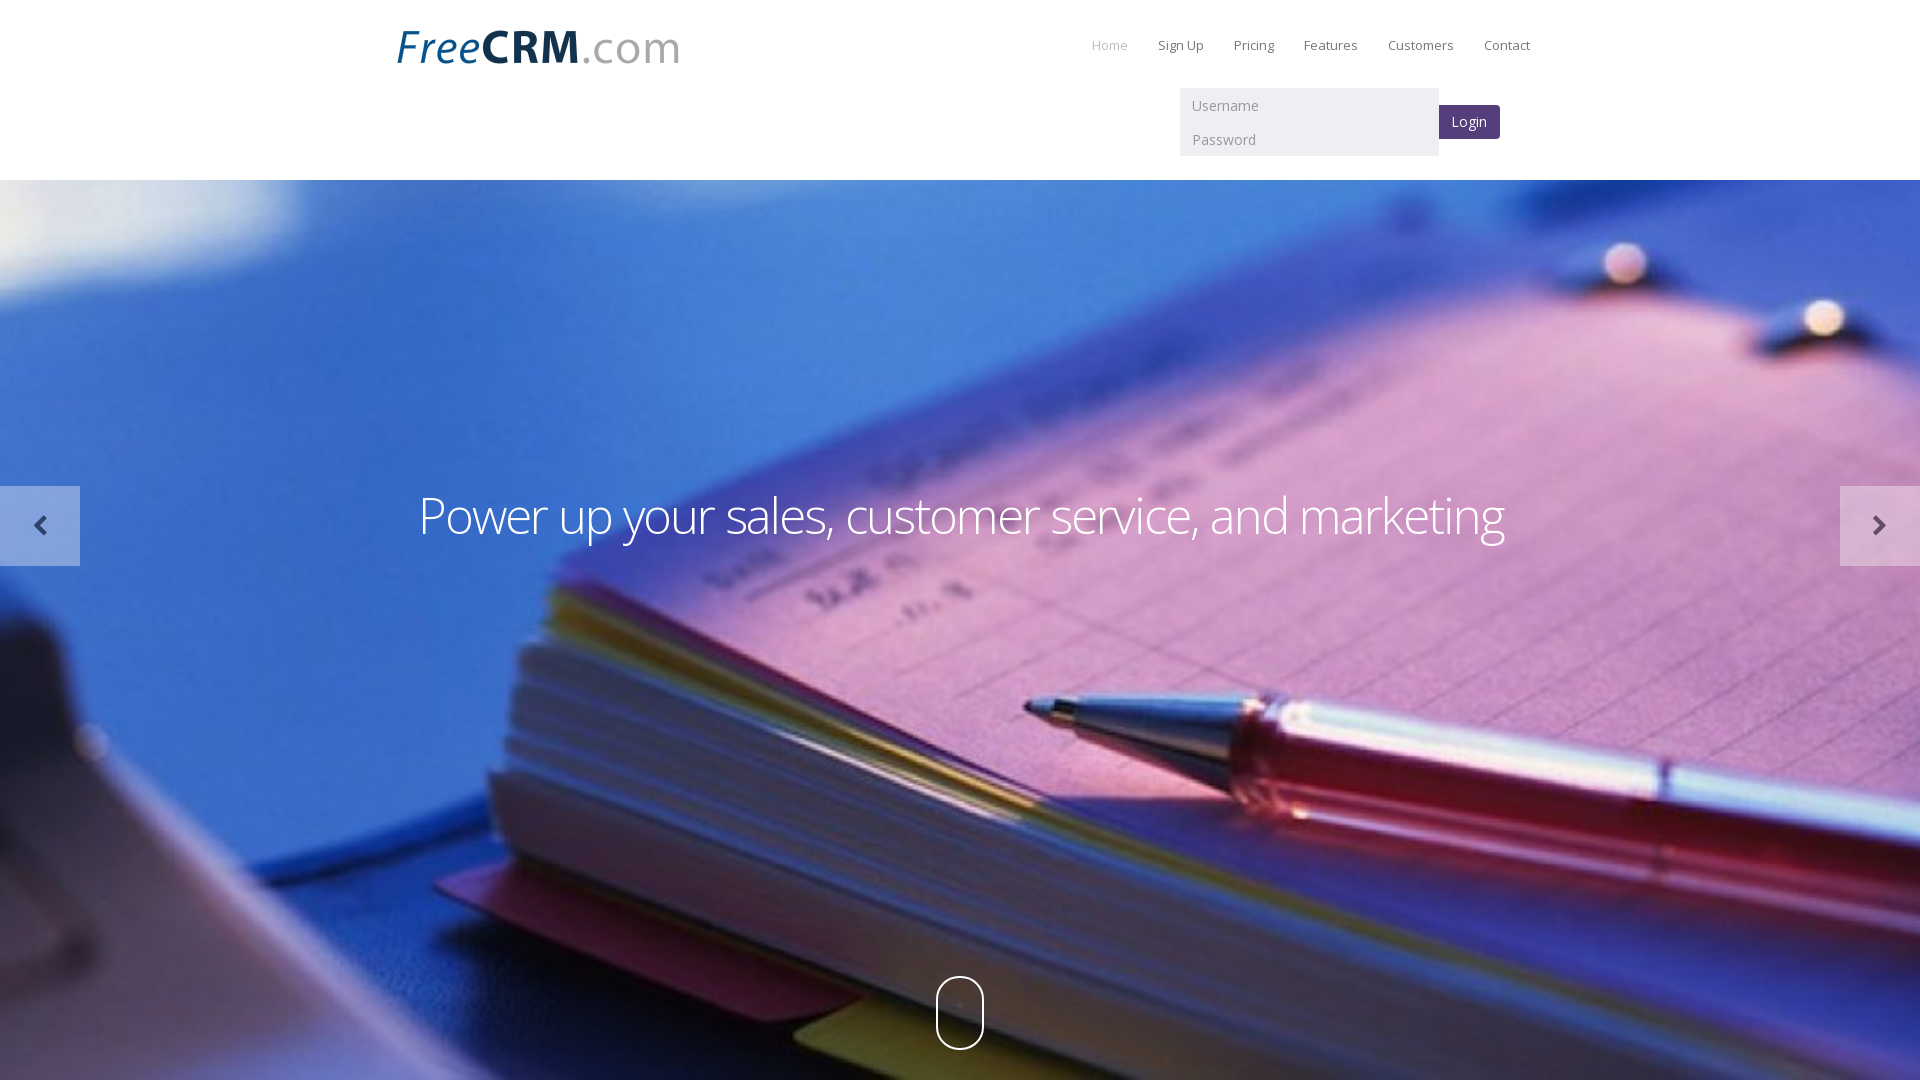

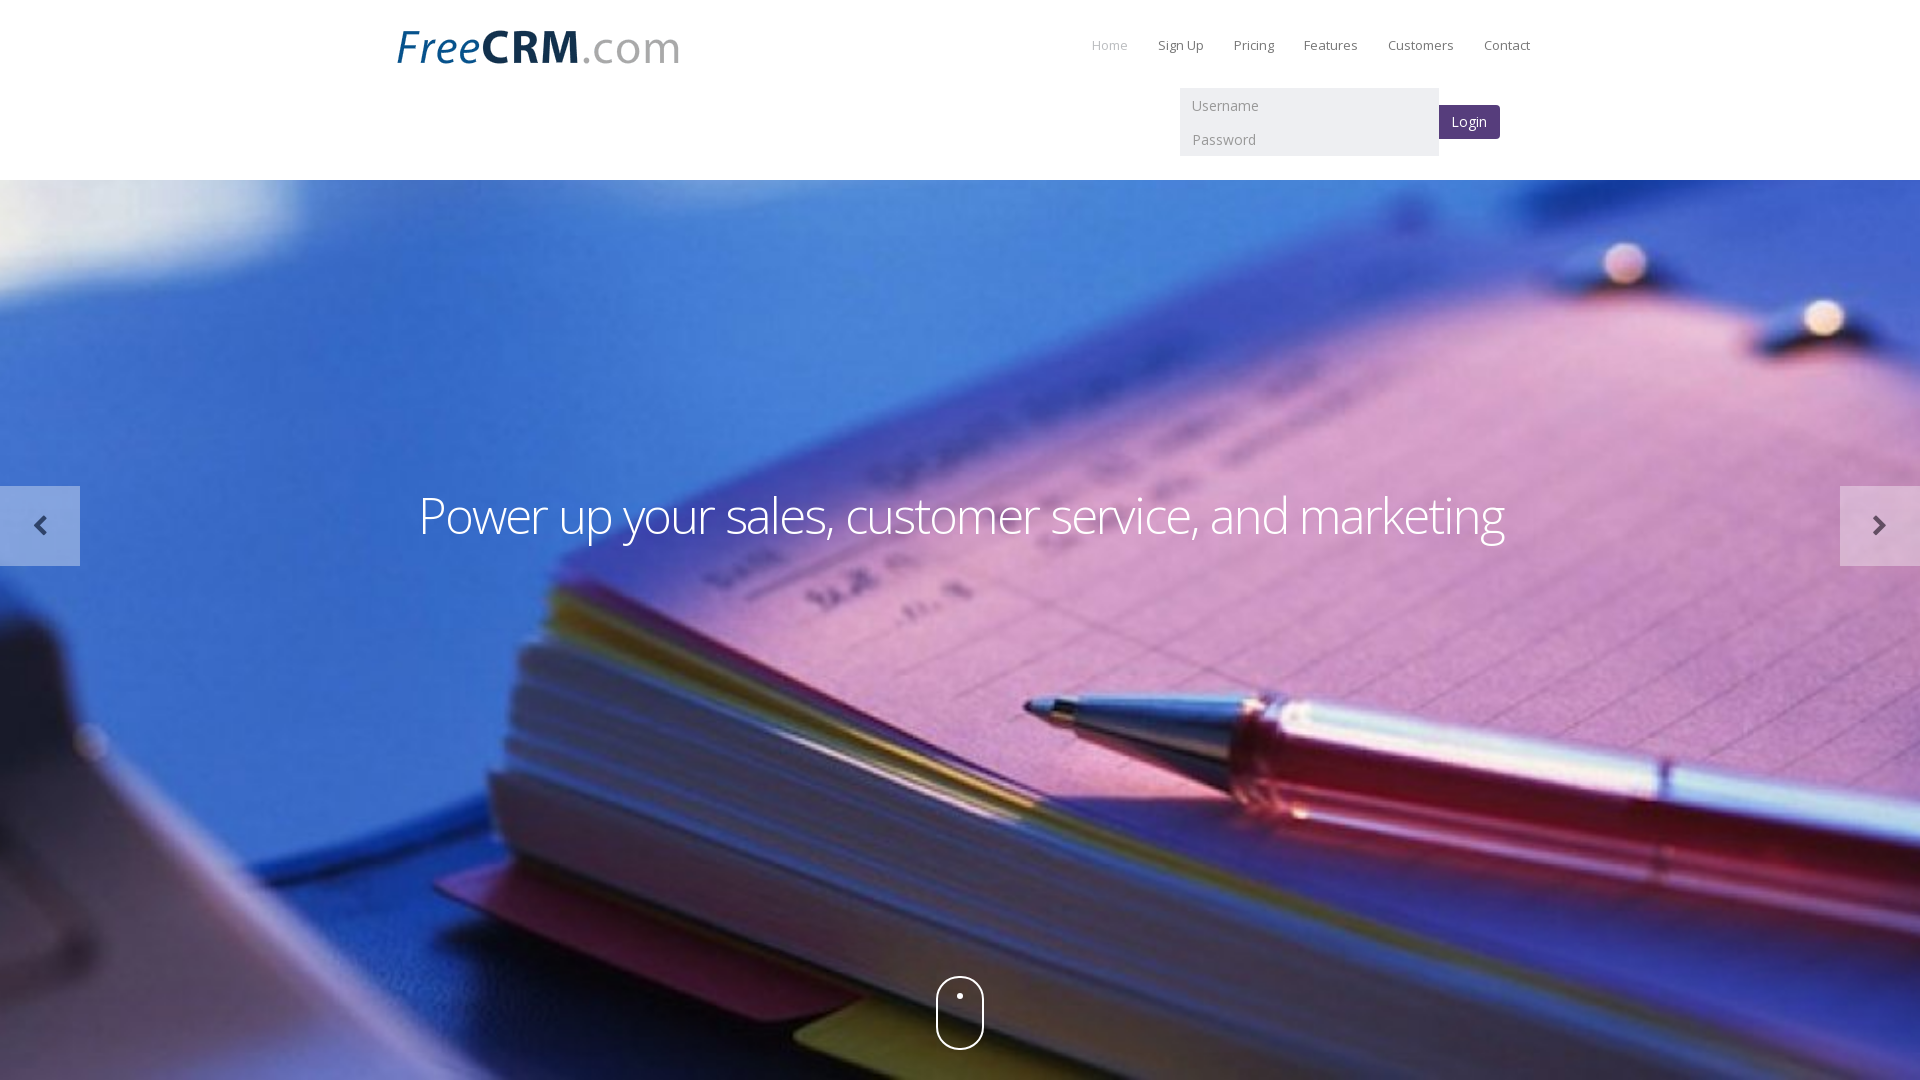